Navigates to a product page on AliExpress and waits for the page content to load, verifying that product availability elements are present on the page.

Starting URL: https://www.aliexpress.com/item/1005007966773739.html

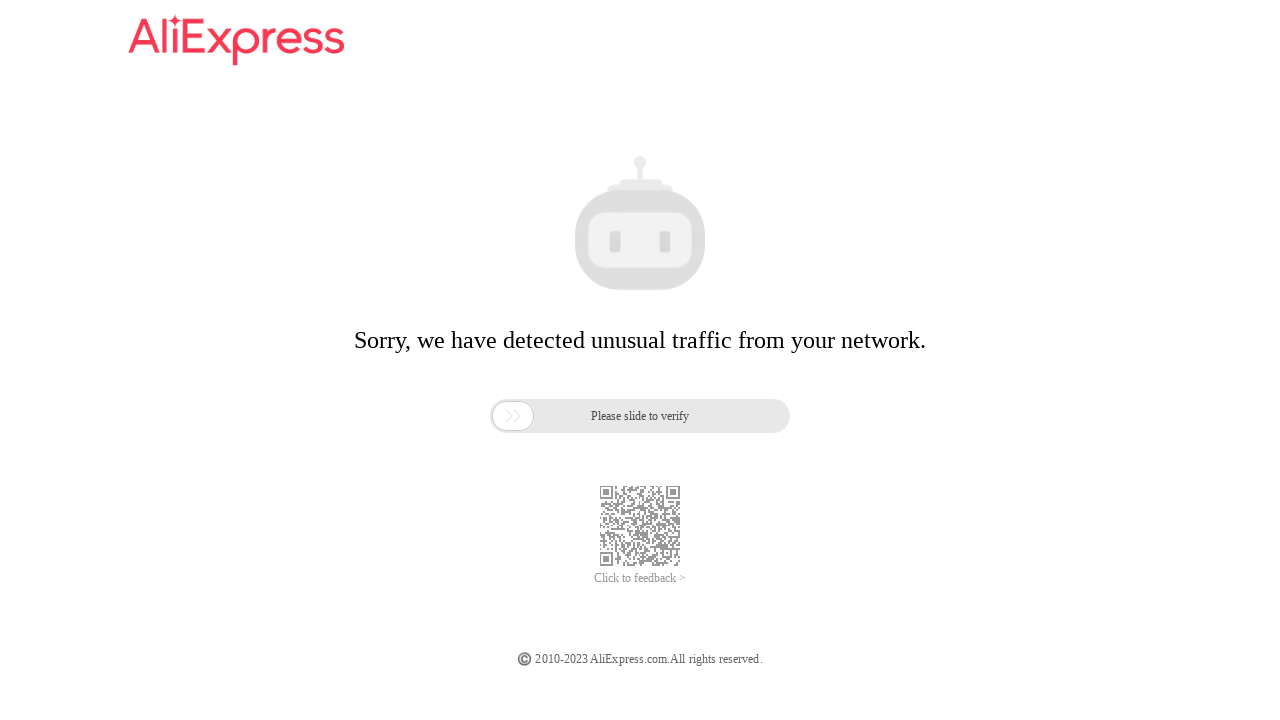

Waited for DOM content to be loaded
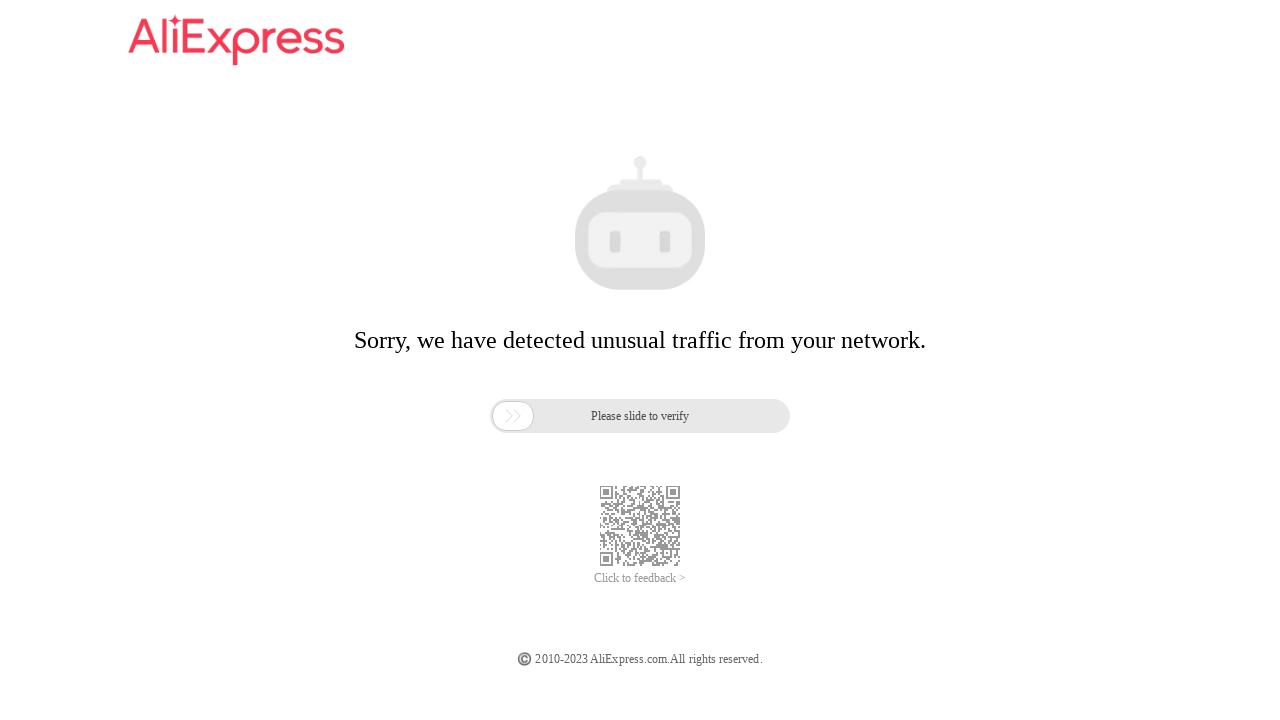

Waited 5 seconds for dynamic content to render
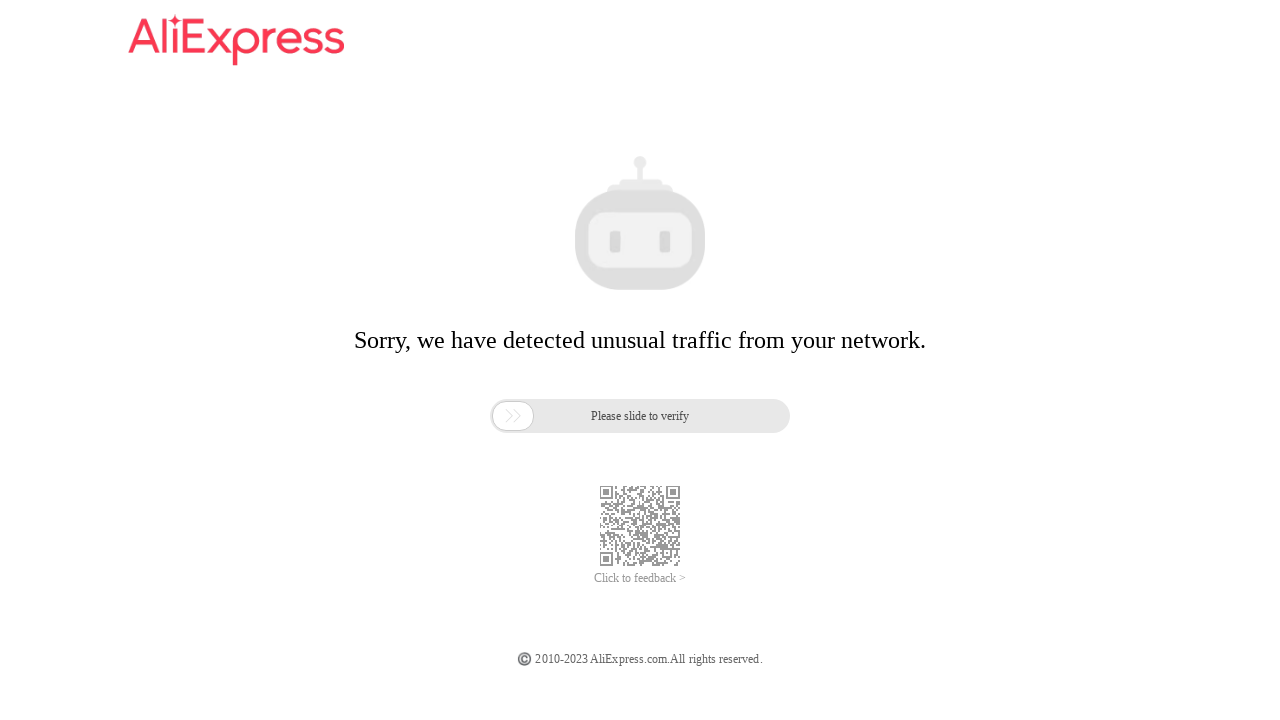

Verified product page body element is visible
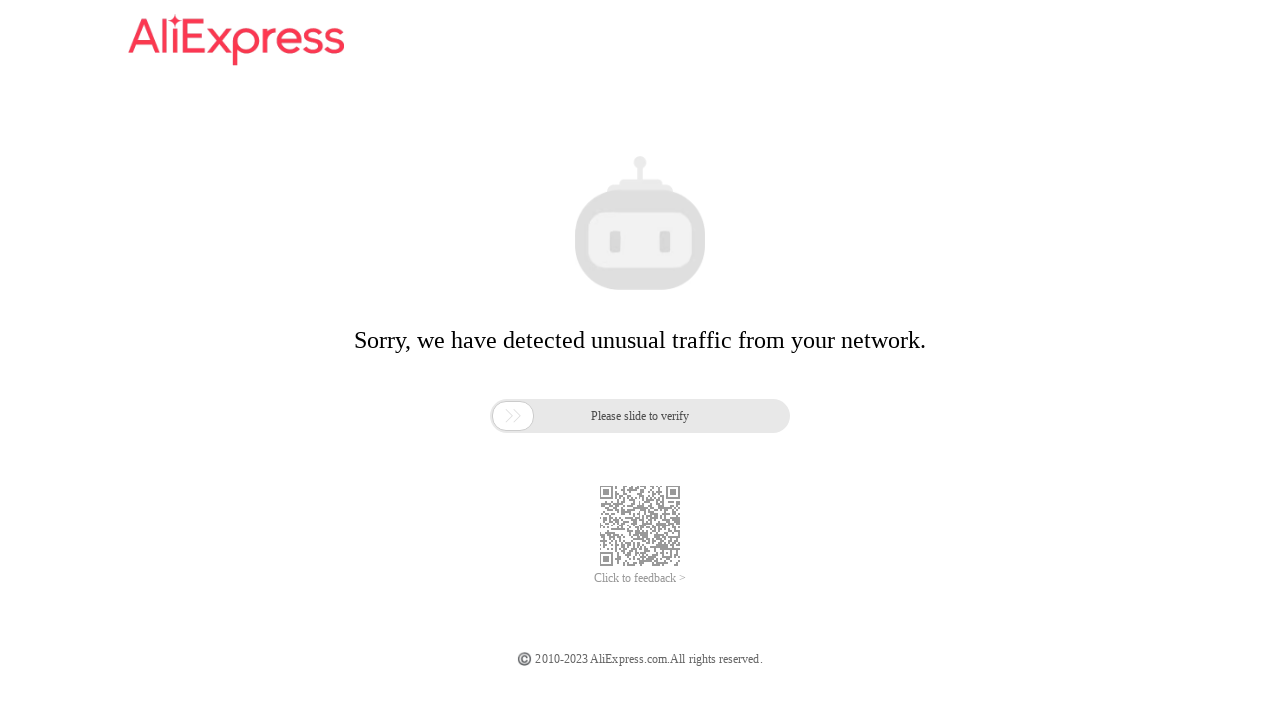

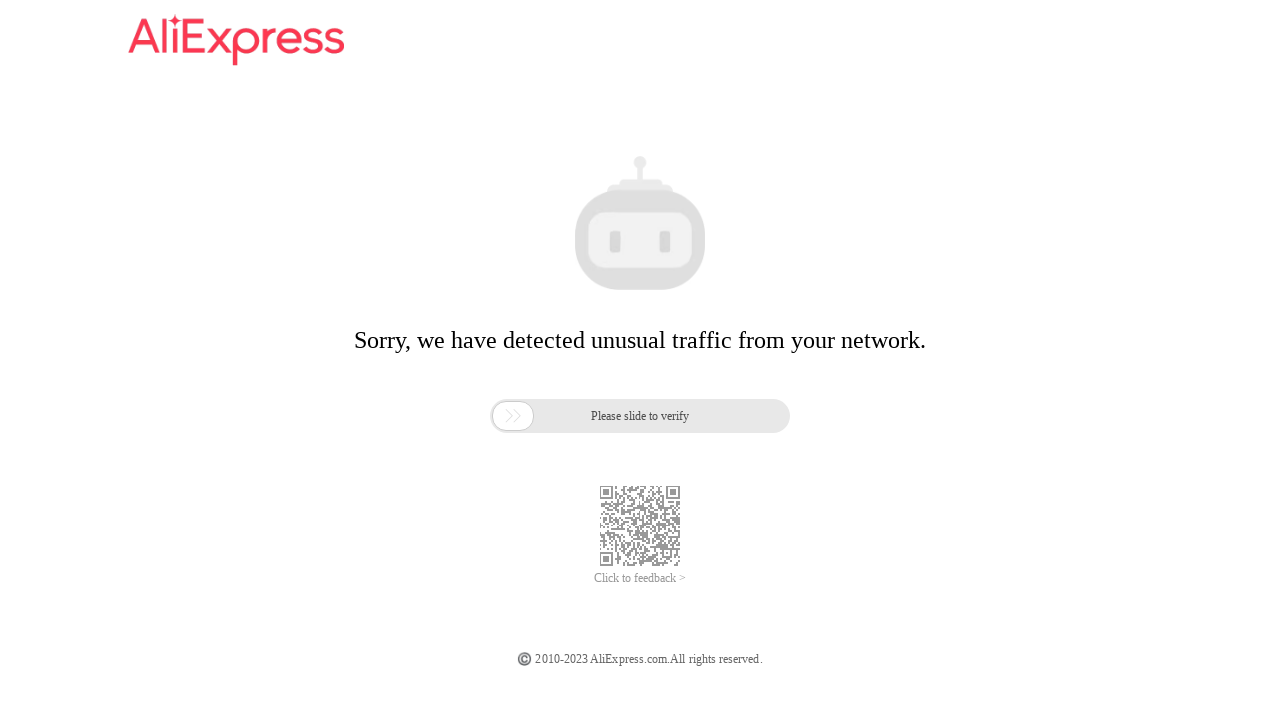